Navigates to the 36Kr news information page to verify it loads successfully

Starting URL: https://36kr.com/information/web_news/

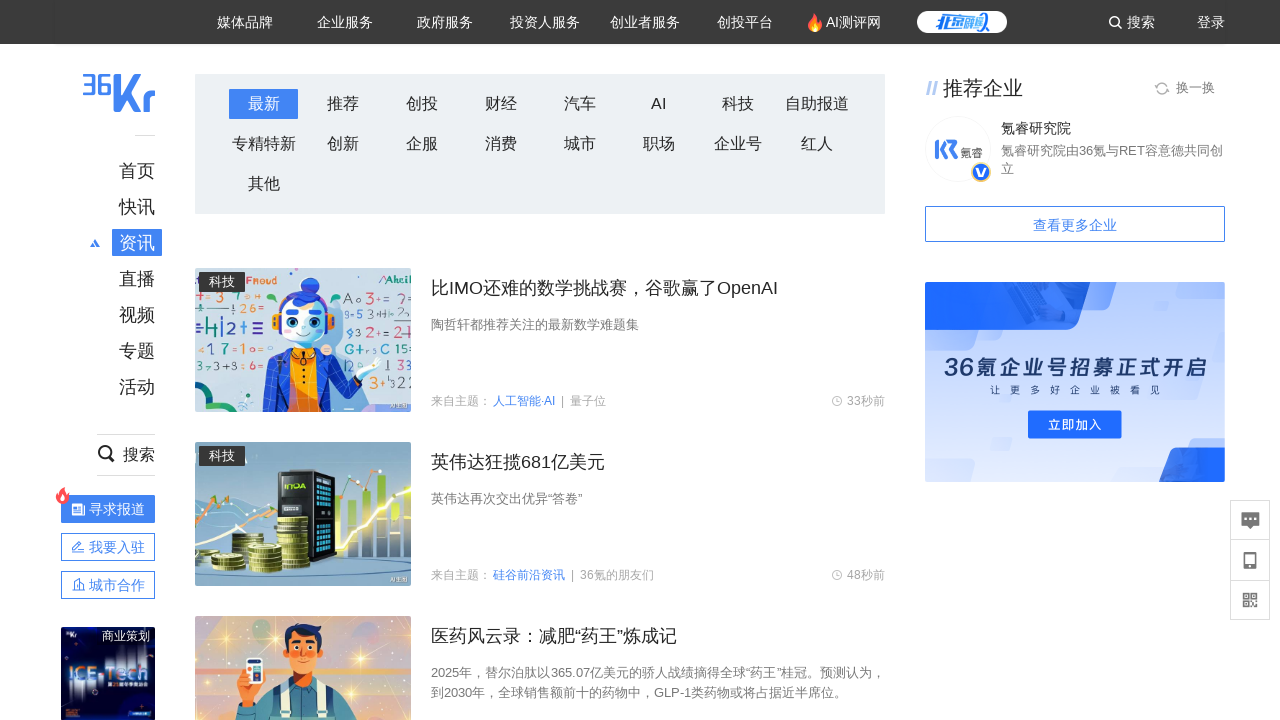

Waited for page to reach networkidle state
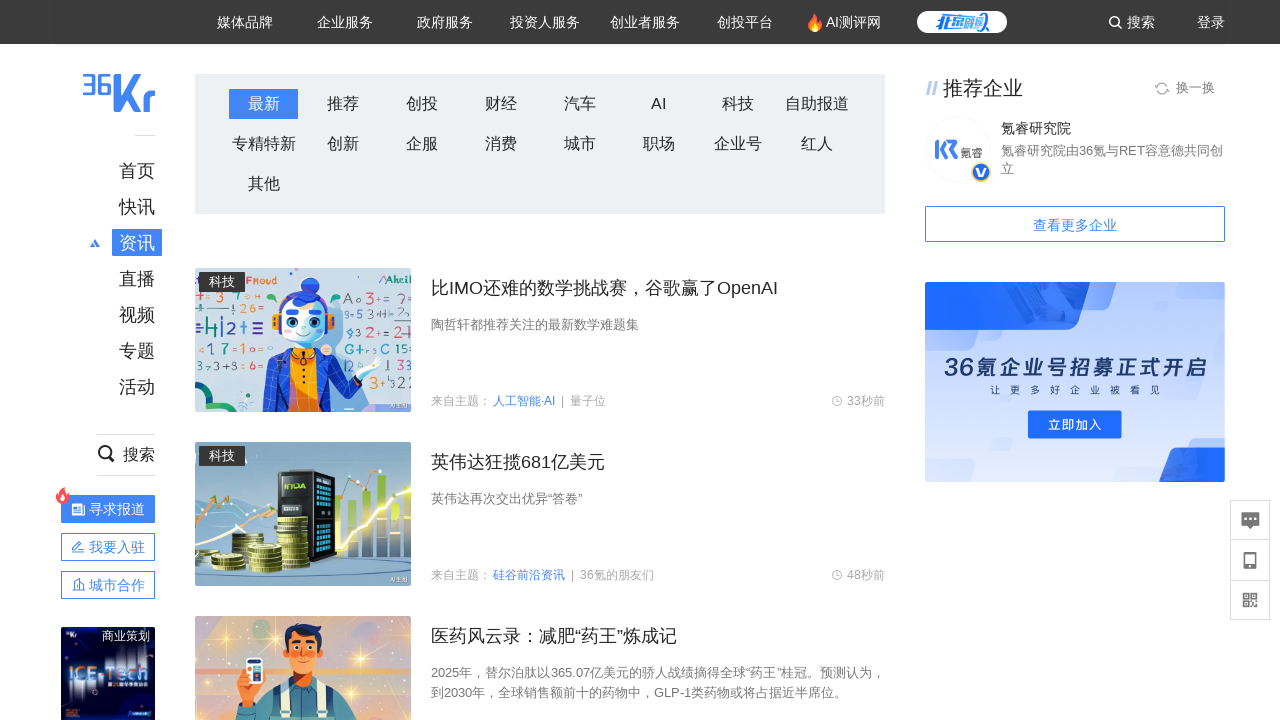

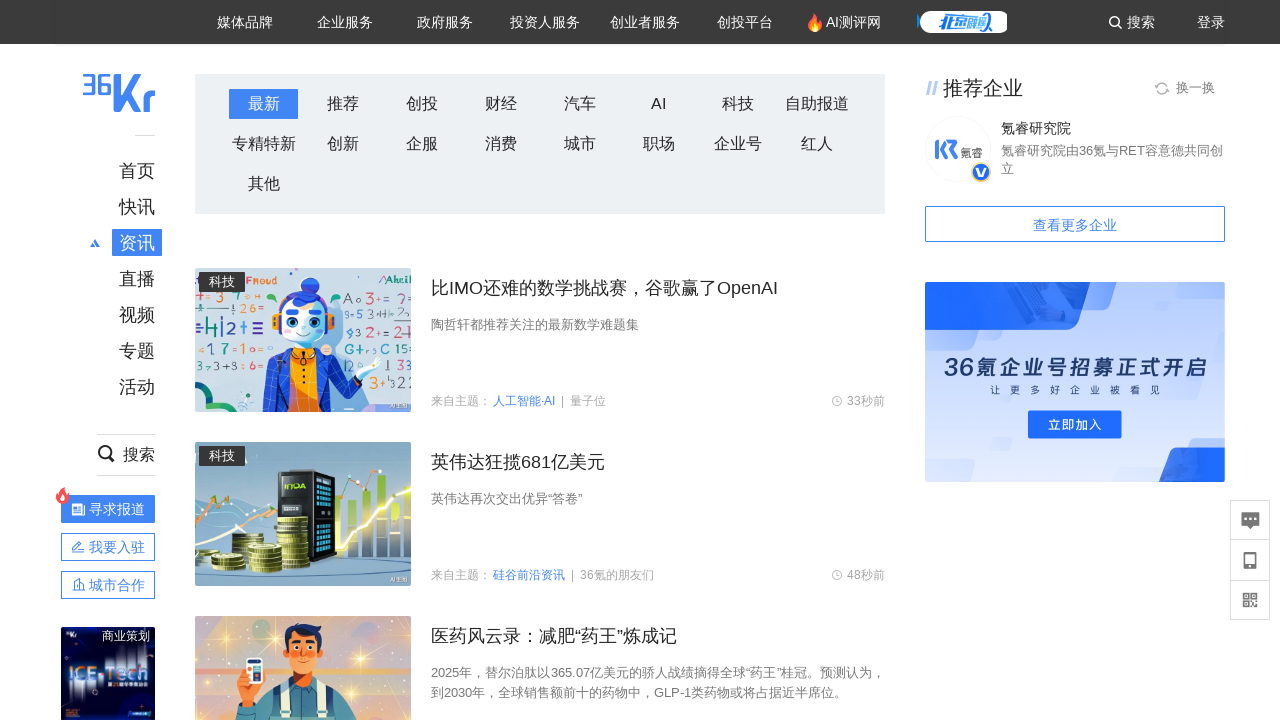